Opens the nopCommerce demo site in Firefox browser to verify basic page loading

Starting URL: https://demo.nopcommerce.com/

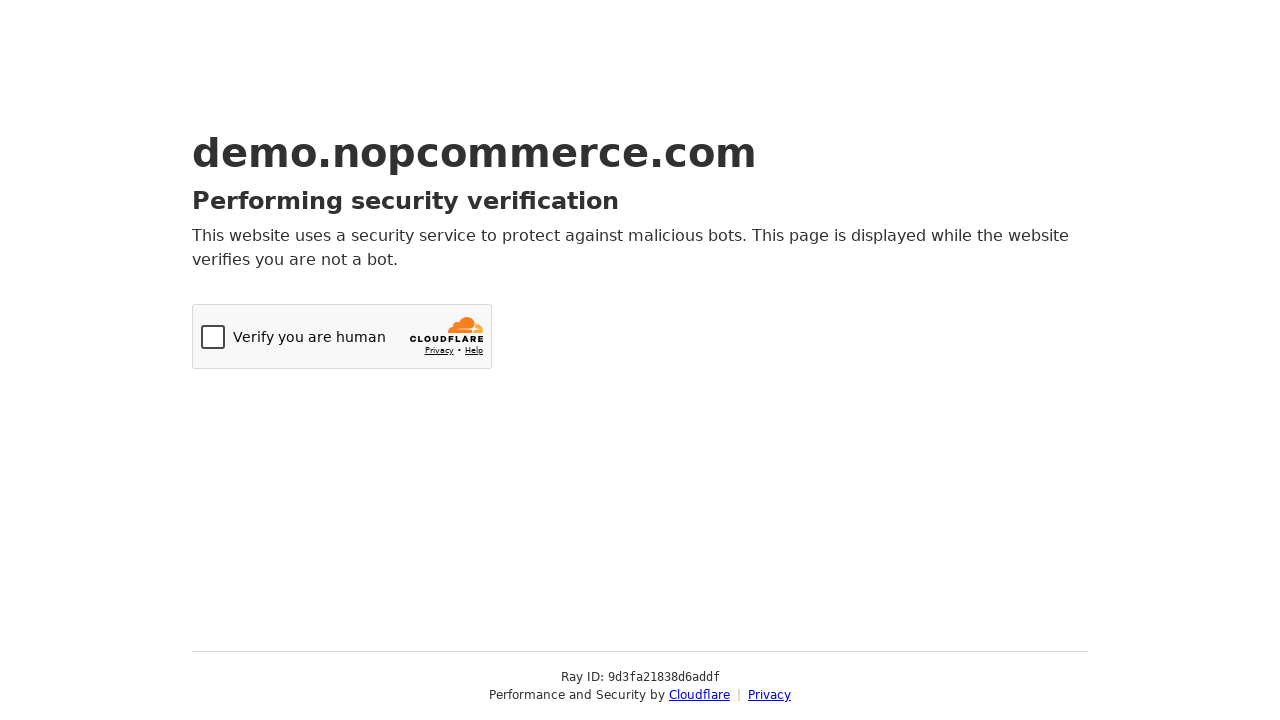

Navigated to nopCommerce demo site homepage
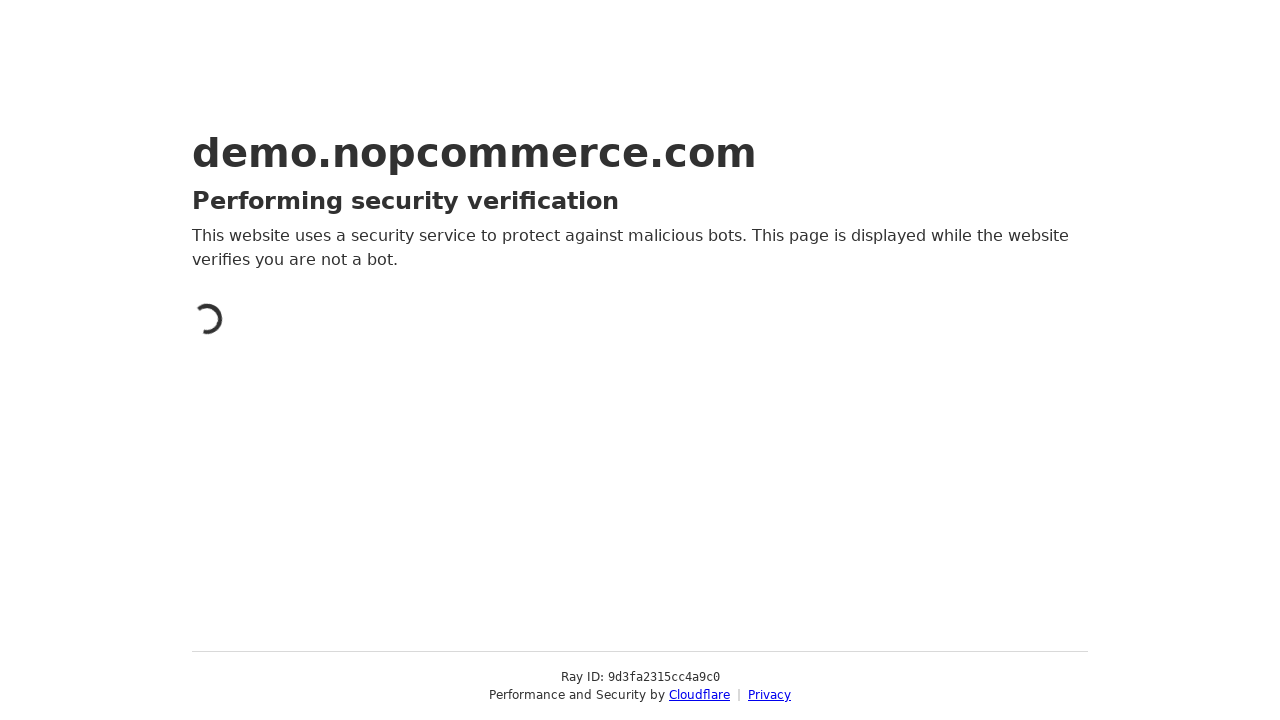

Page fully loaded and network idle
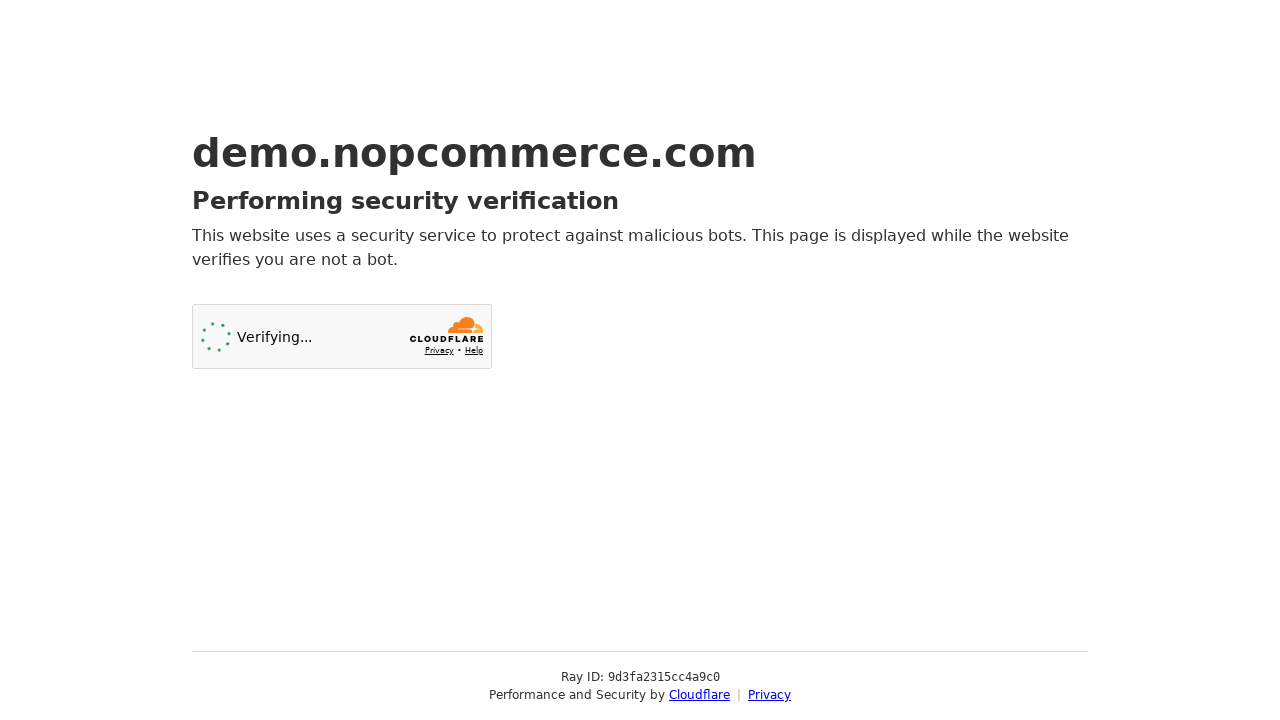

Verified page title is present
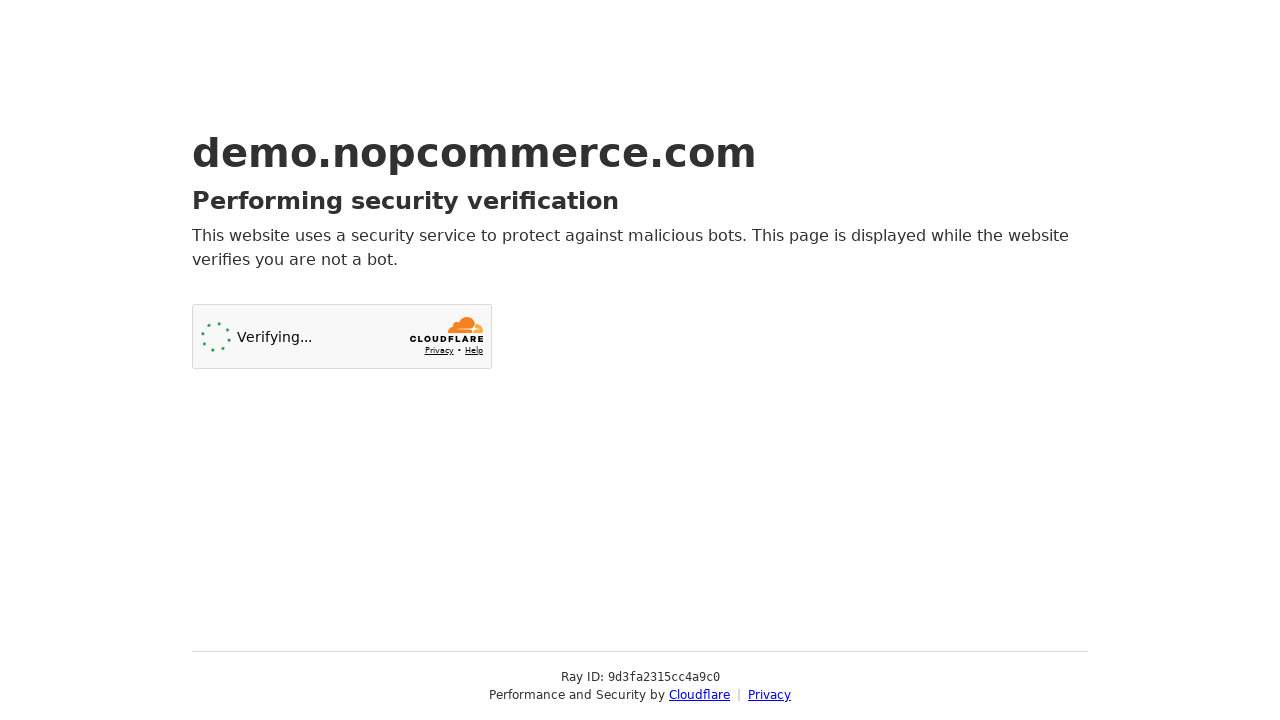

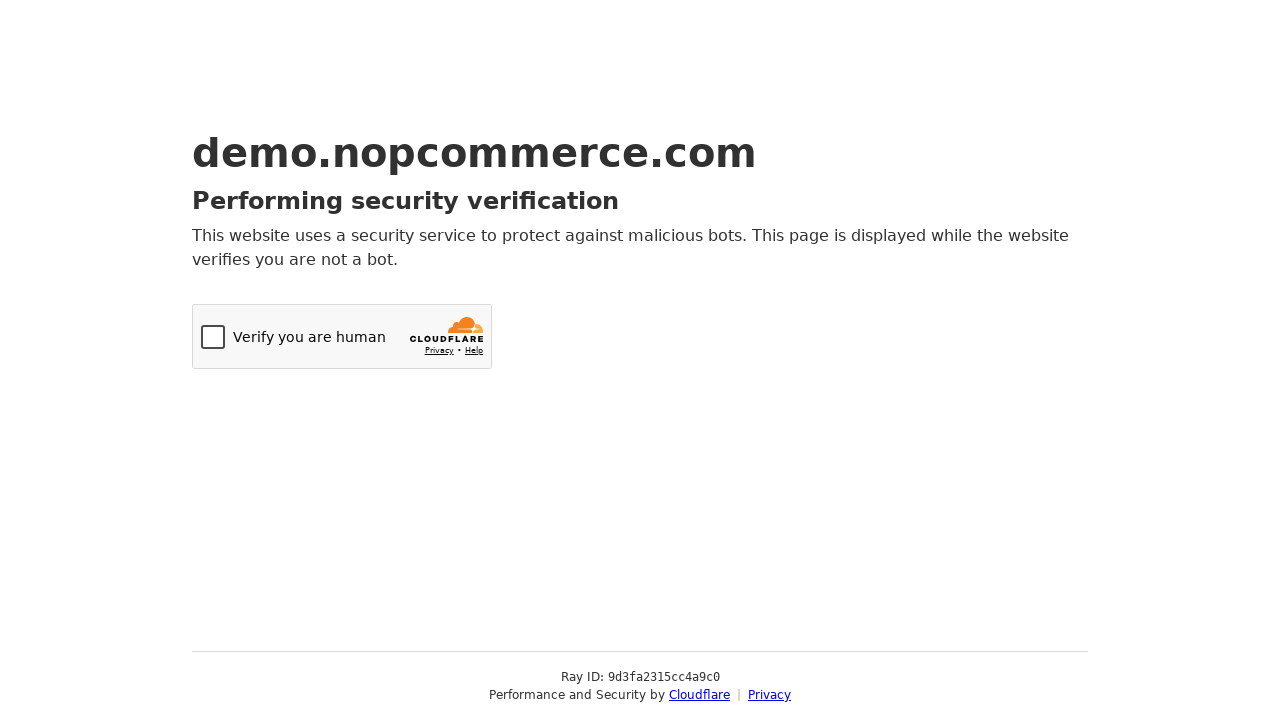